Tests window handling functionality by clicking a button that opens a new window and switching between windows

Starting URL: https://www.hyrtutorials.com/p/window-handles-practice.html

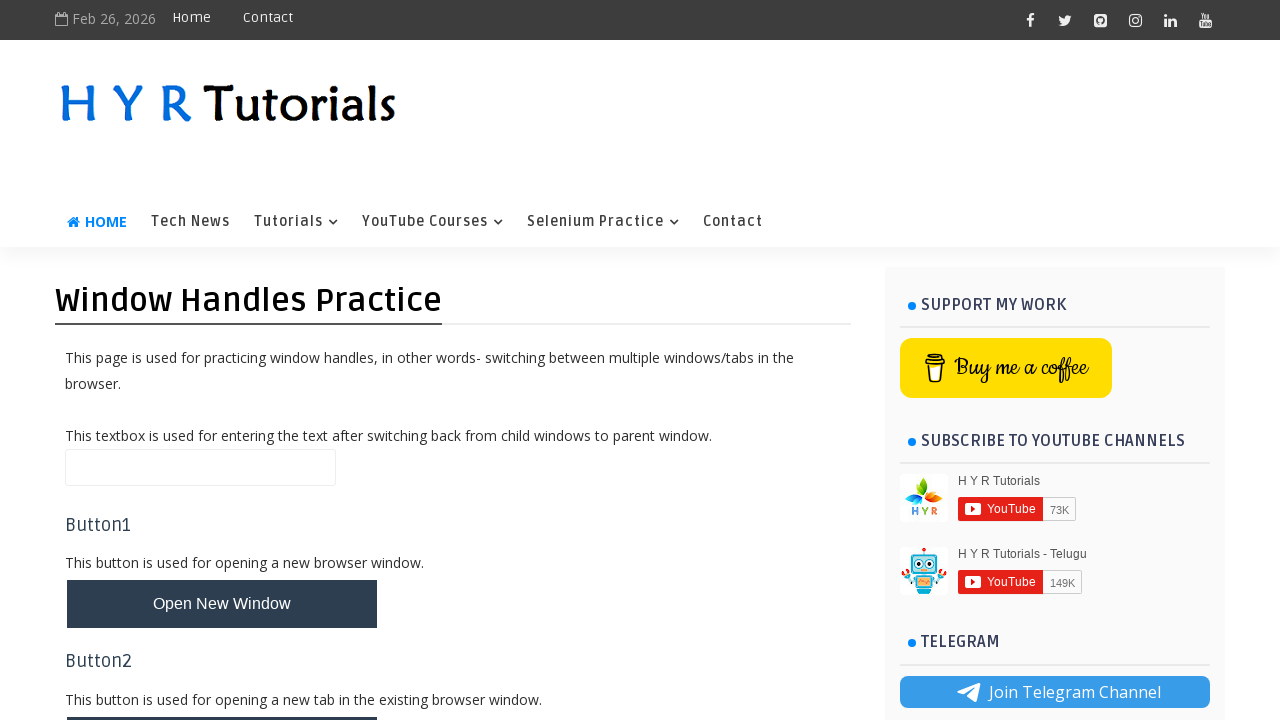

Clicked button to open new window at (222, 604) on #newWindowBtn
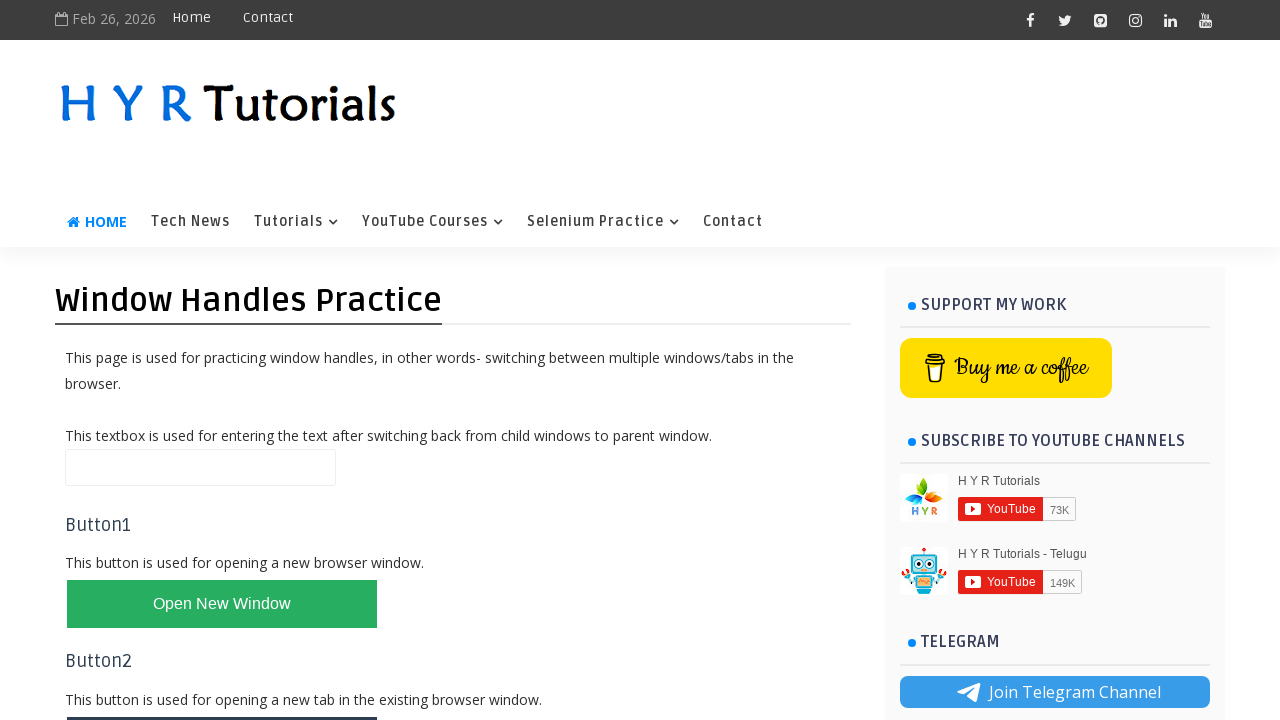

New window opened and captured
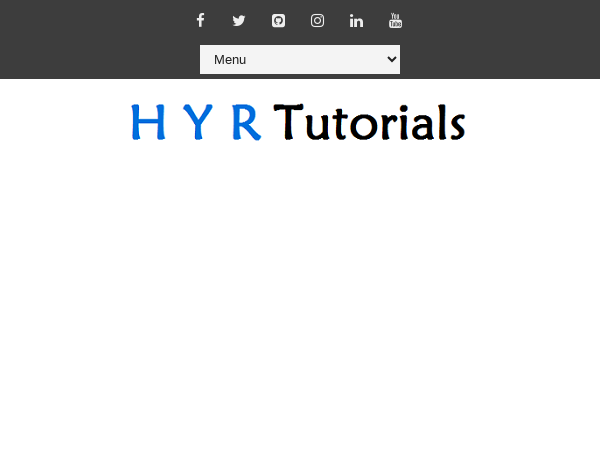

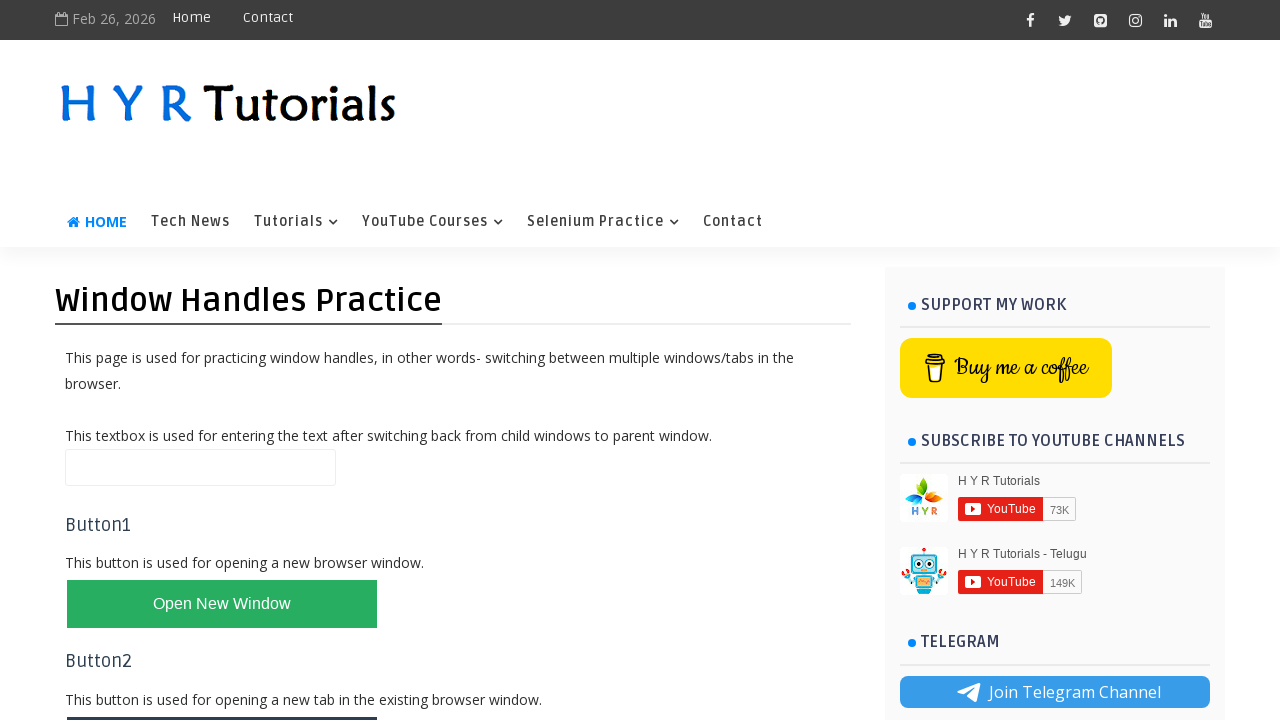